Tests HTML form submission on W3Schools by filling in first name and last name fields, then clicking the submit button

Starting URL: https://www.w3schools.com/html/html_forms.asp

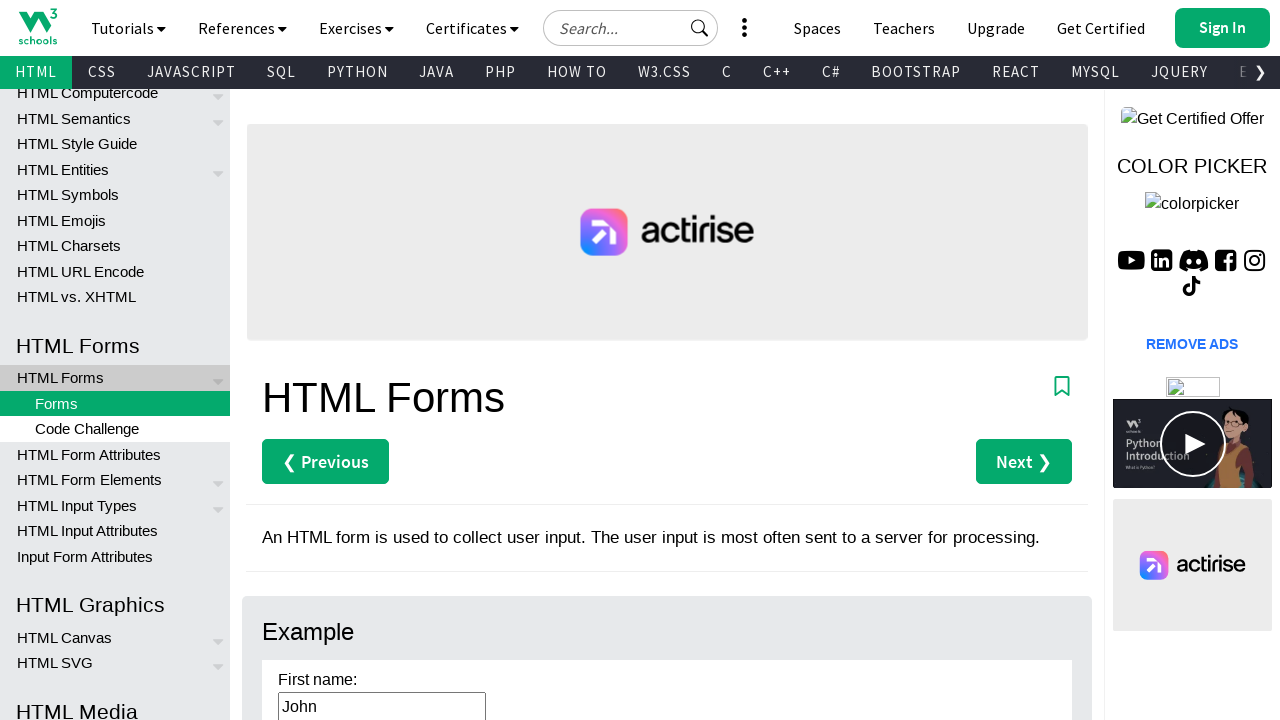

Filled first name field with 'Marcus' on [name='fname'] >> nth=0
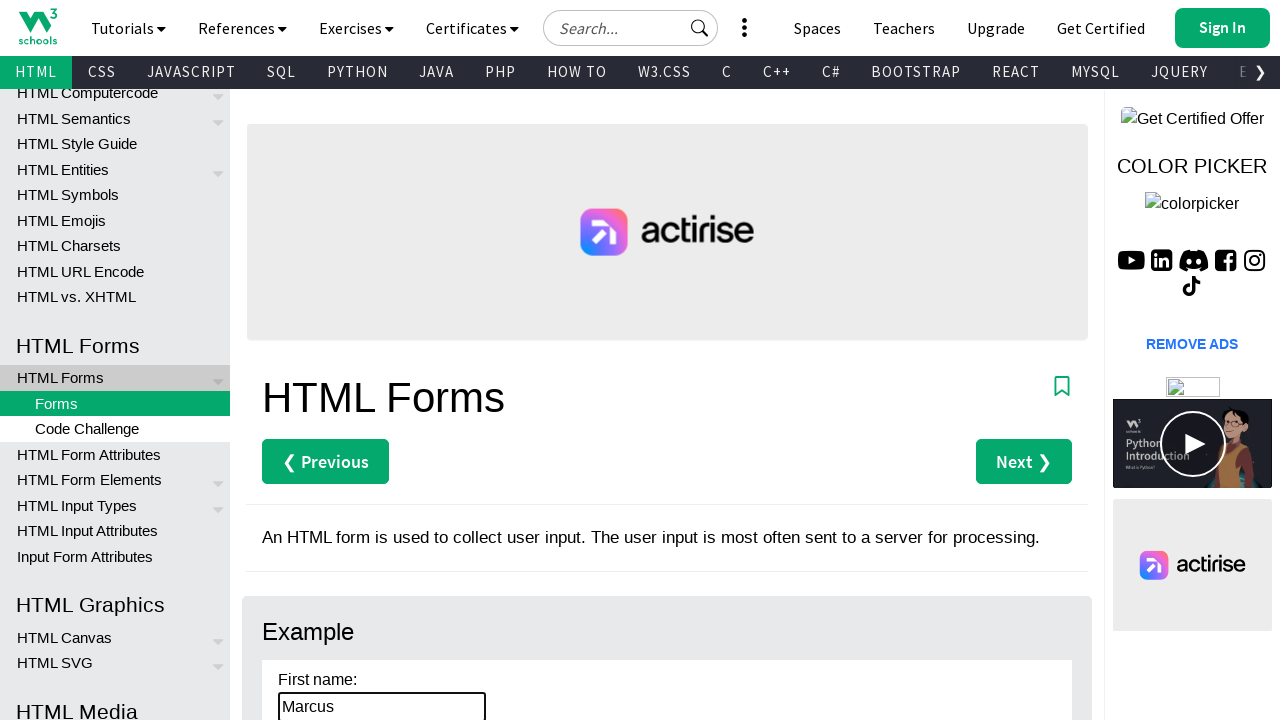

Filled last name field with 'Thompson' on [name='lname'] >> nth=0
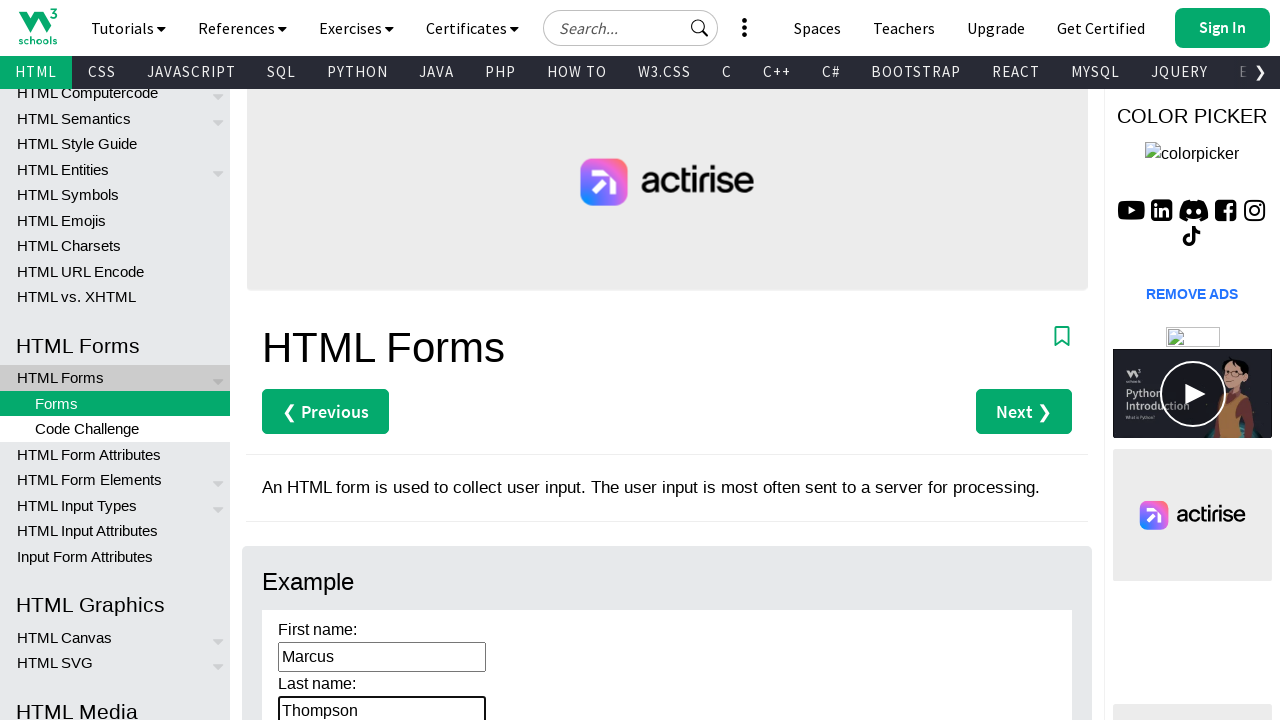

Located submit button
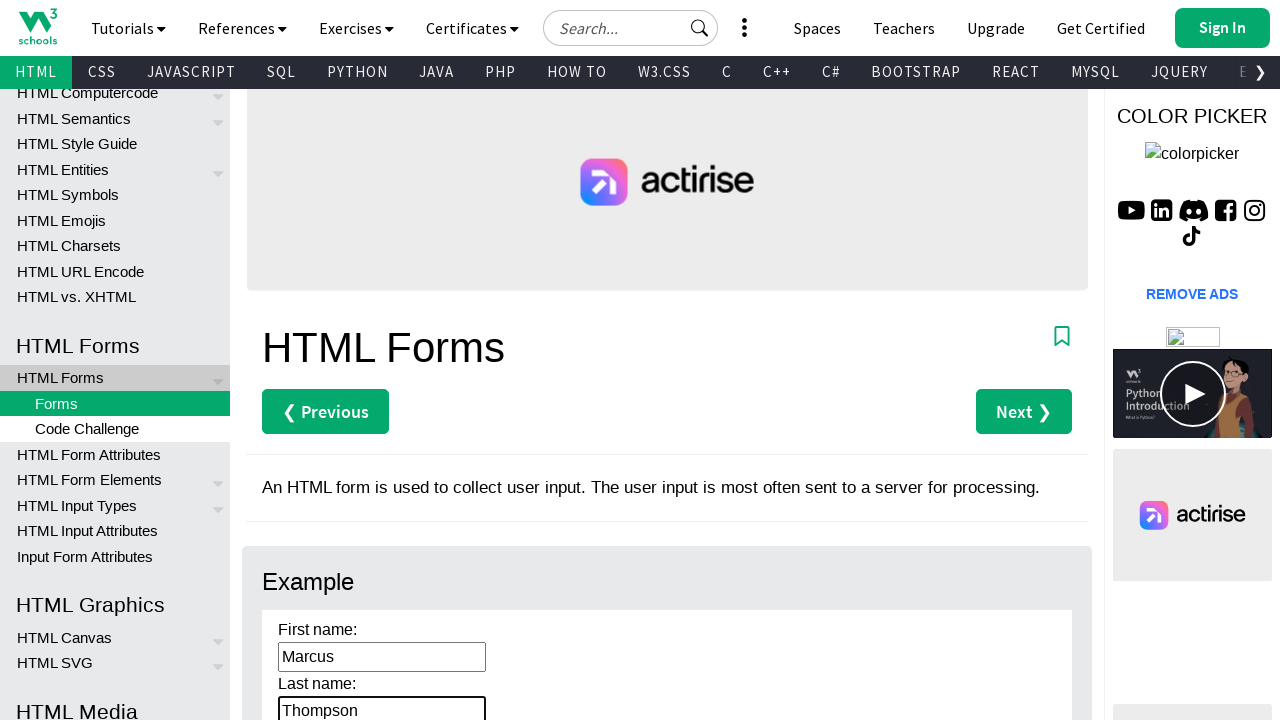

Scrolled submit button into view
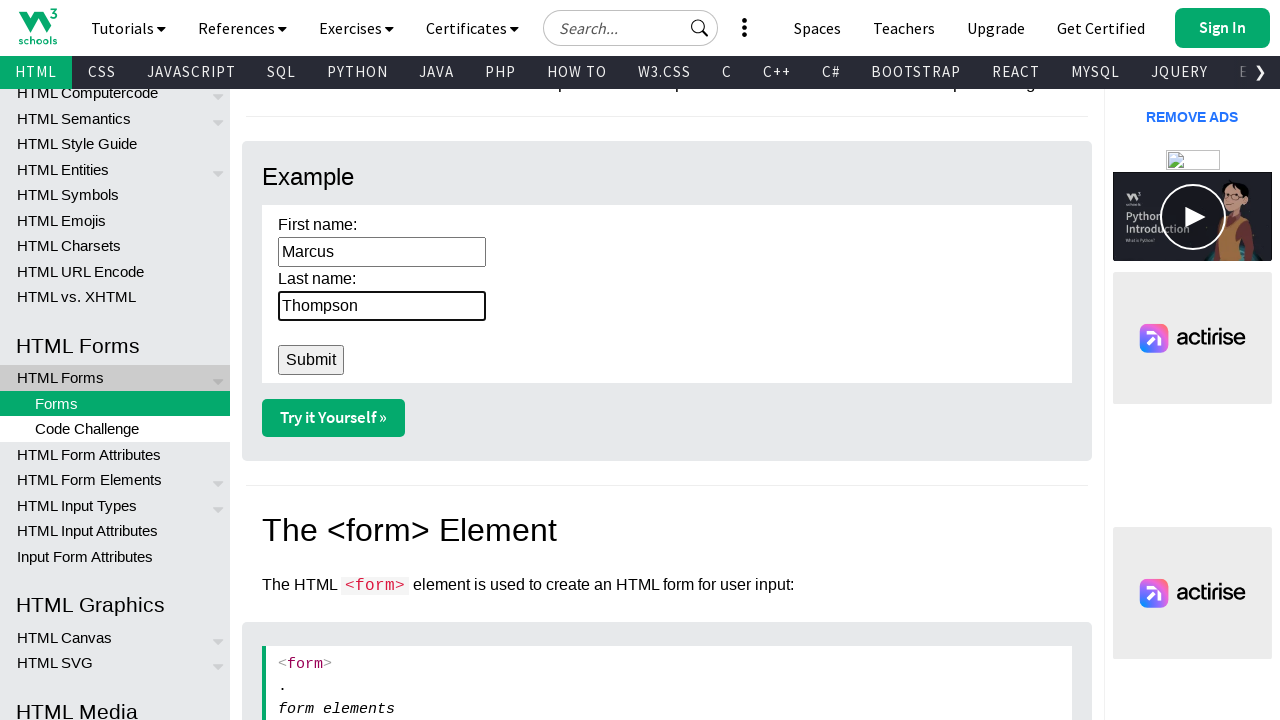

Clicked submit button to submit form at (311, 360) on input[type='submit'] >> nth=0
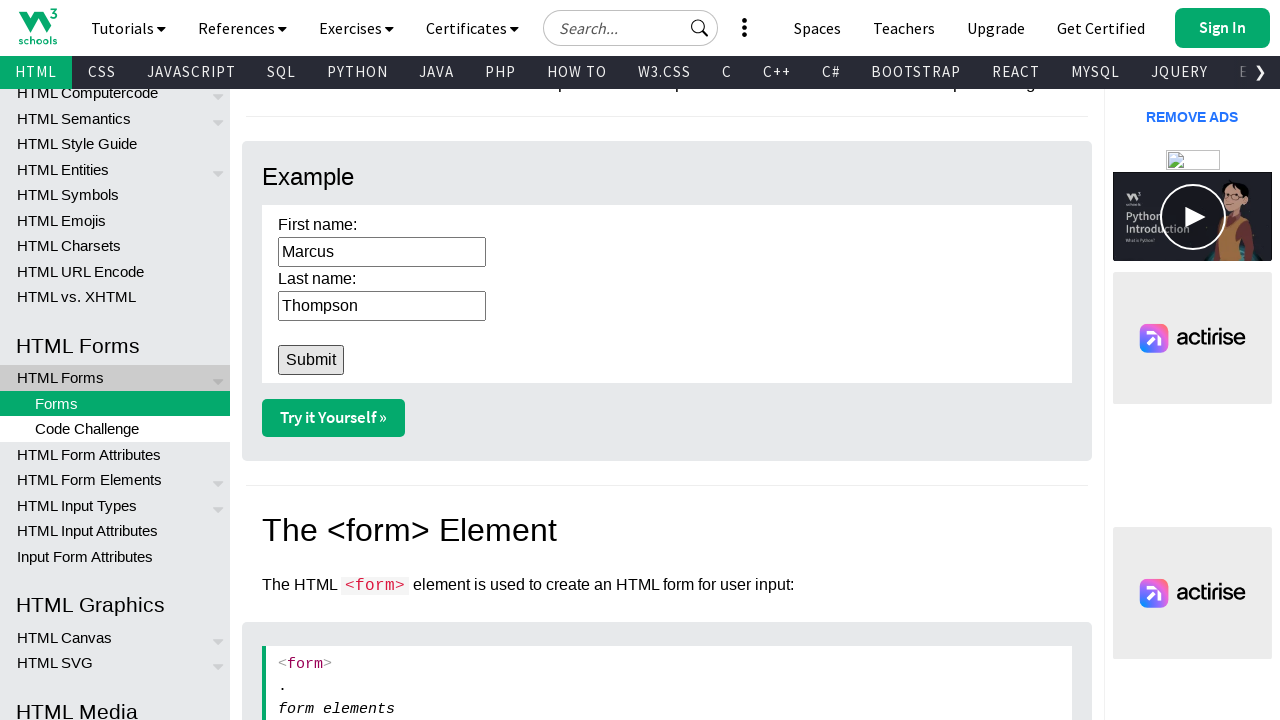

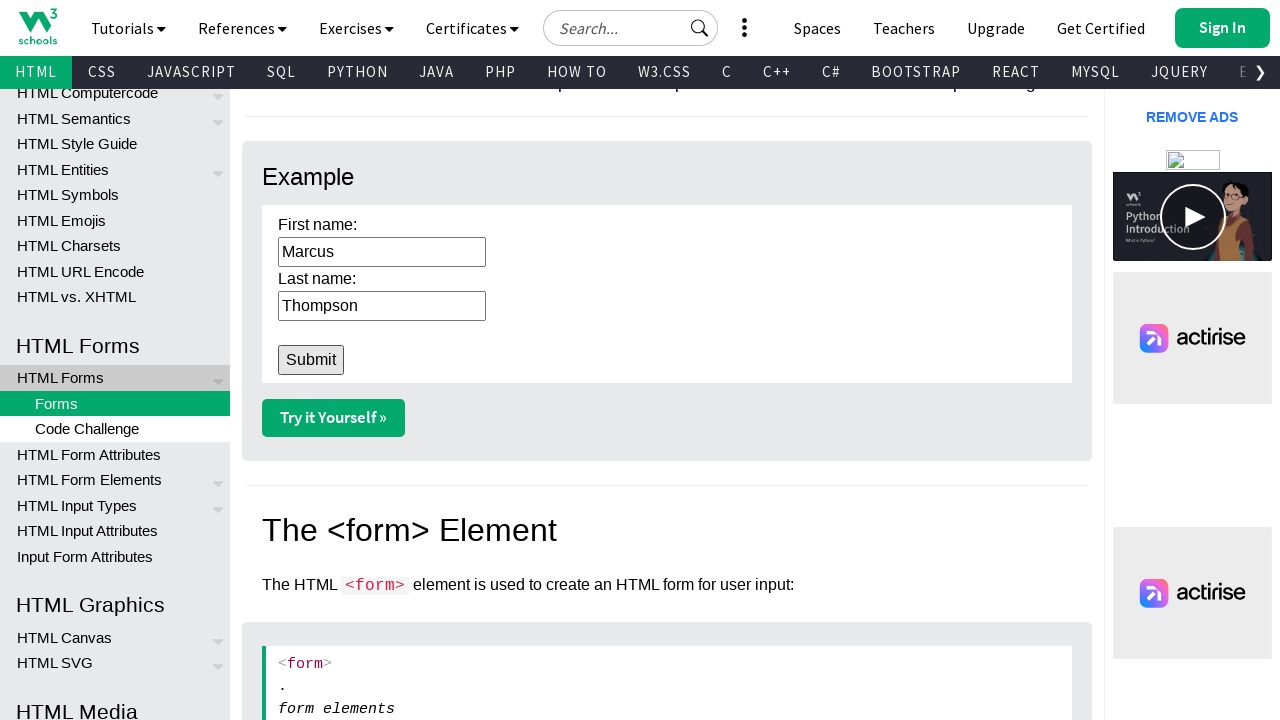